Tests keyboard actions by typing text in the first textarea, selecting all with Ctrl+A, copying with Ctrl+C, tabbing to the second textarea, and pasting with Ctrl+V

Starting URL: https://text-compare.com/

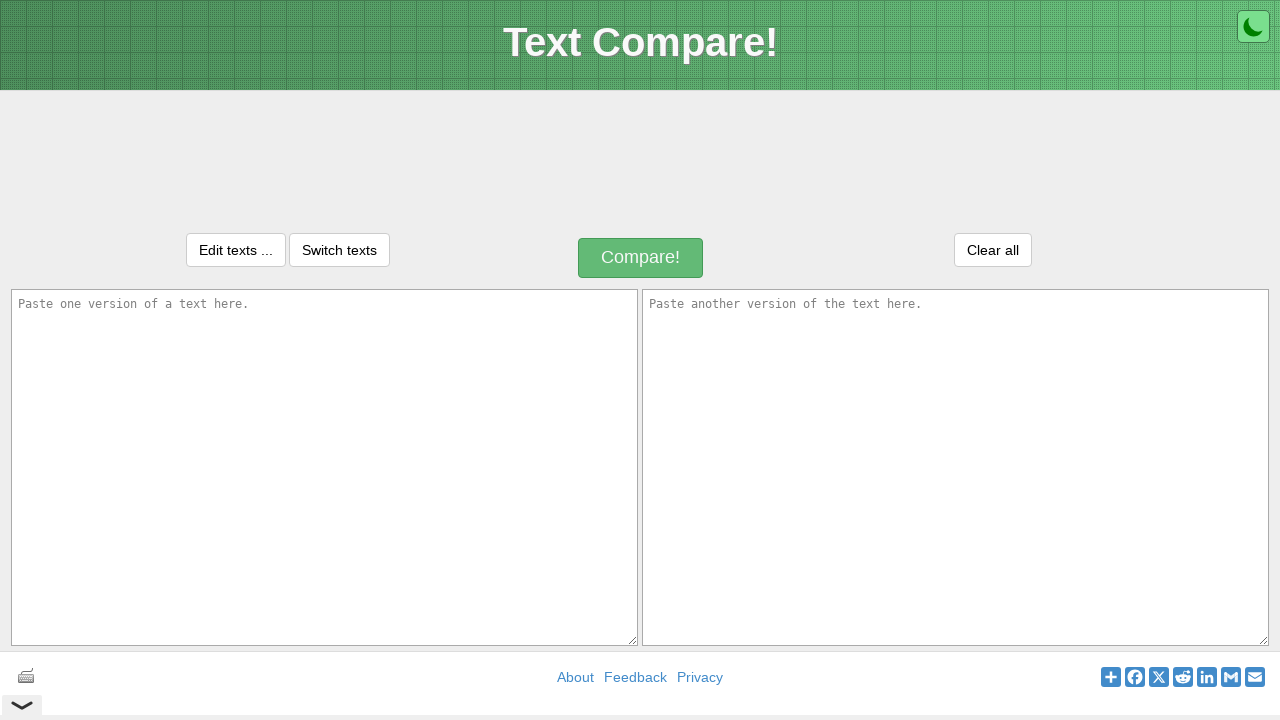

Typed 'welcome' in the first textarea on textarea#inputText1
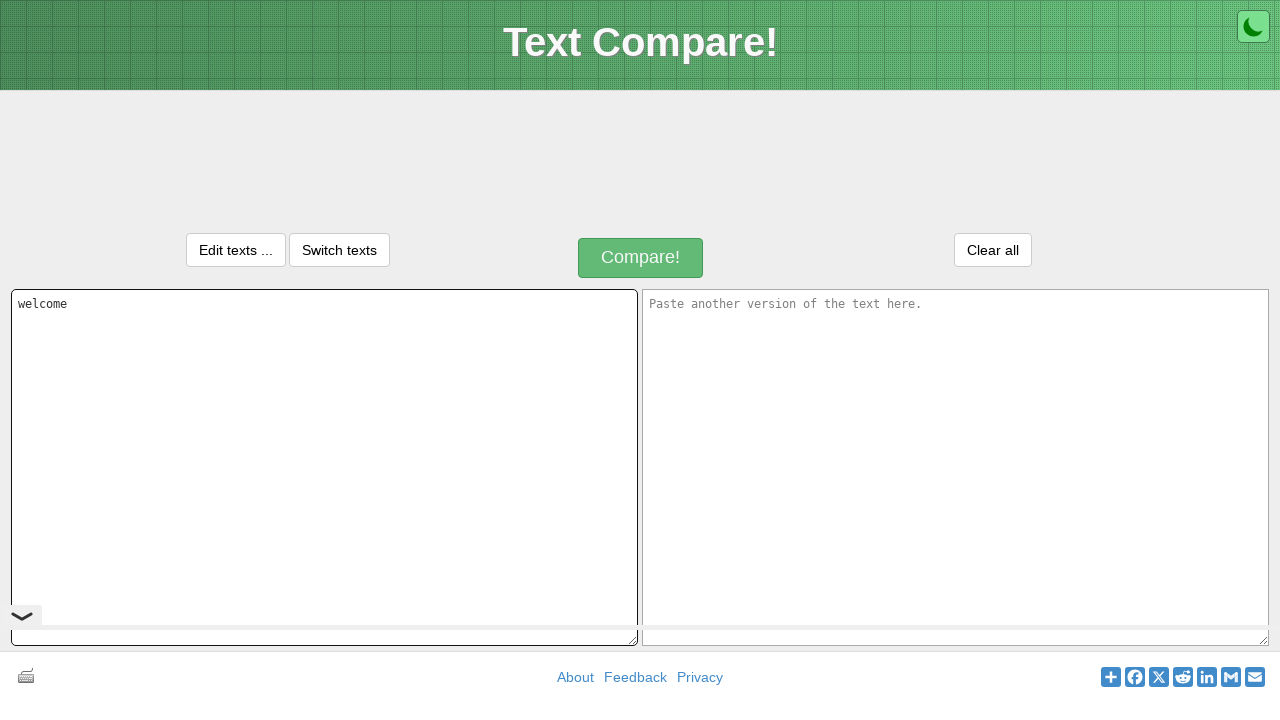

Selected all text with Ctrl+A
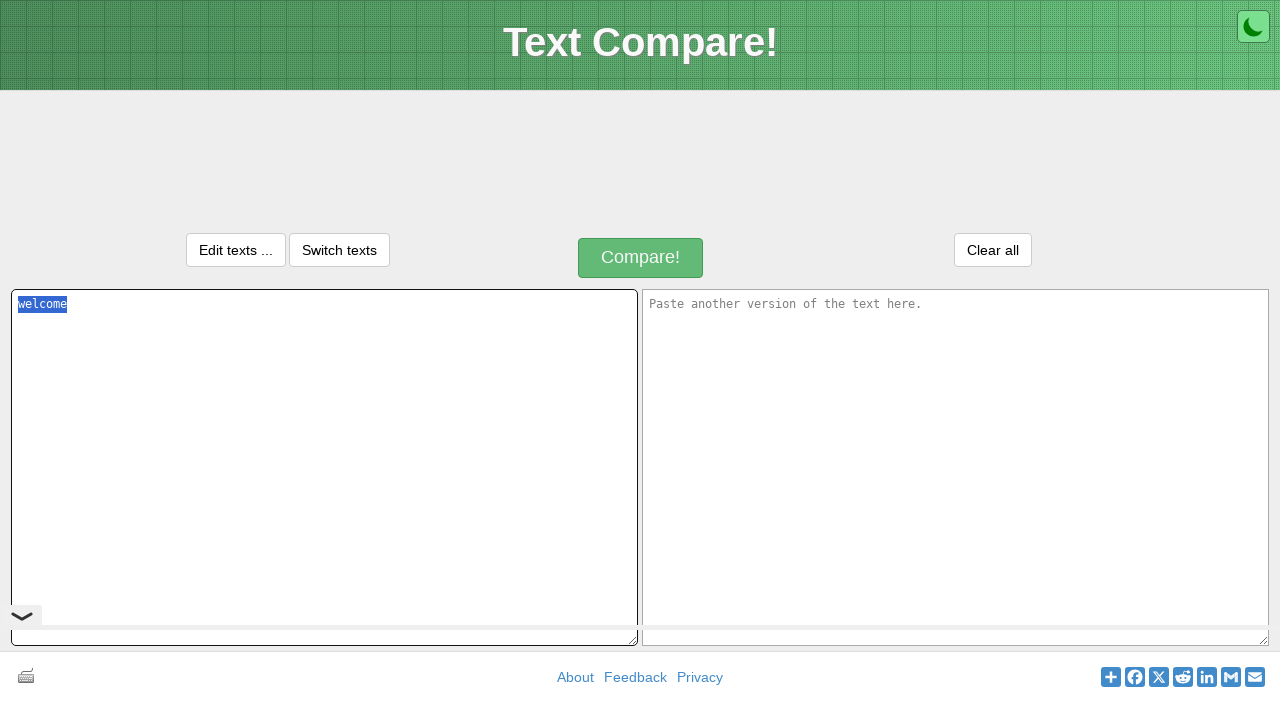

Copied selected text with Ctrl+C
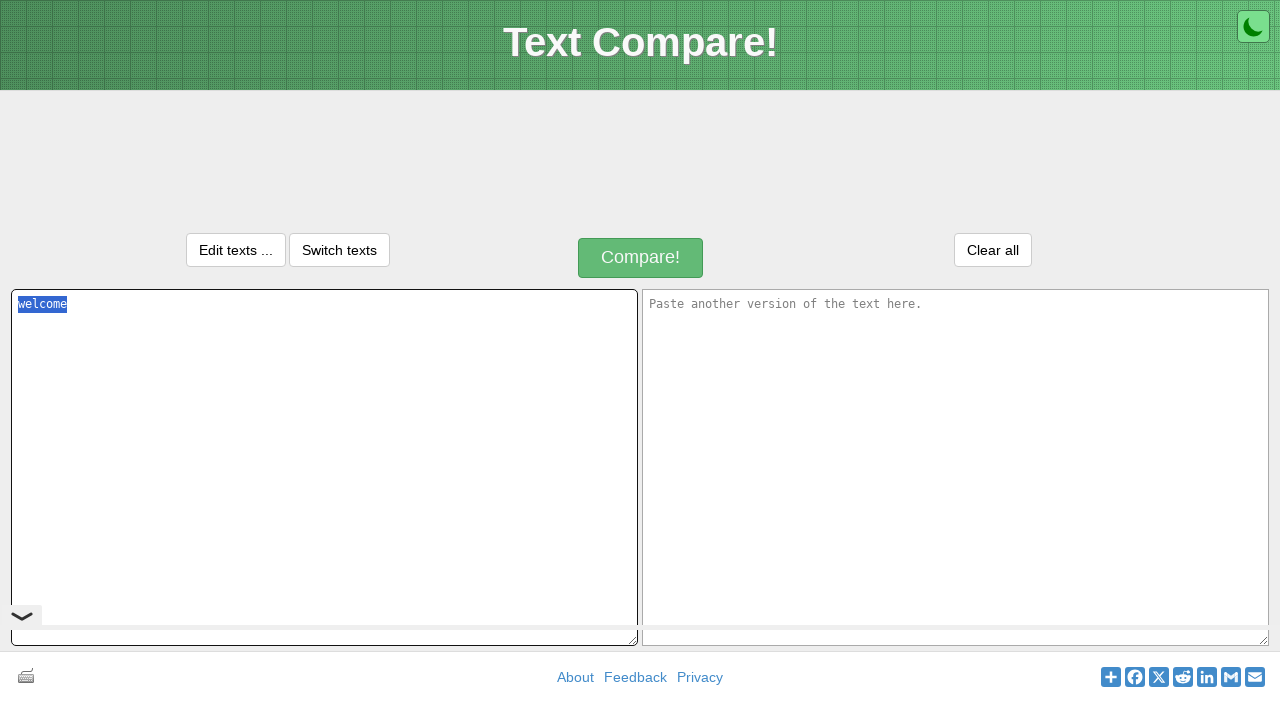

Tabbed to the second textarea
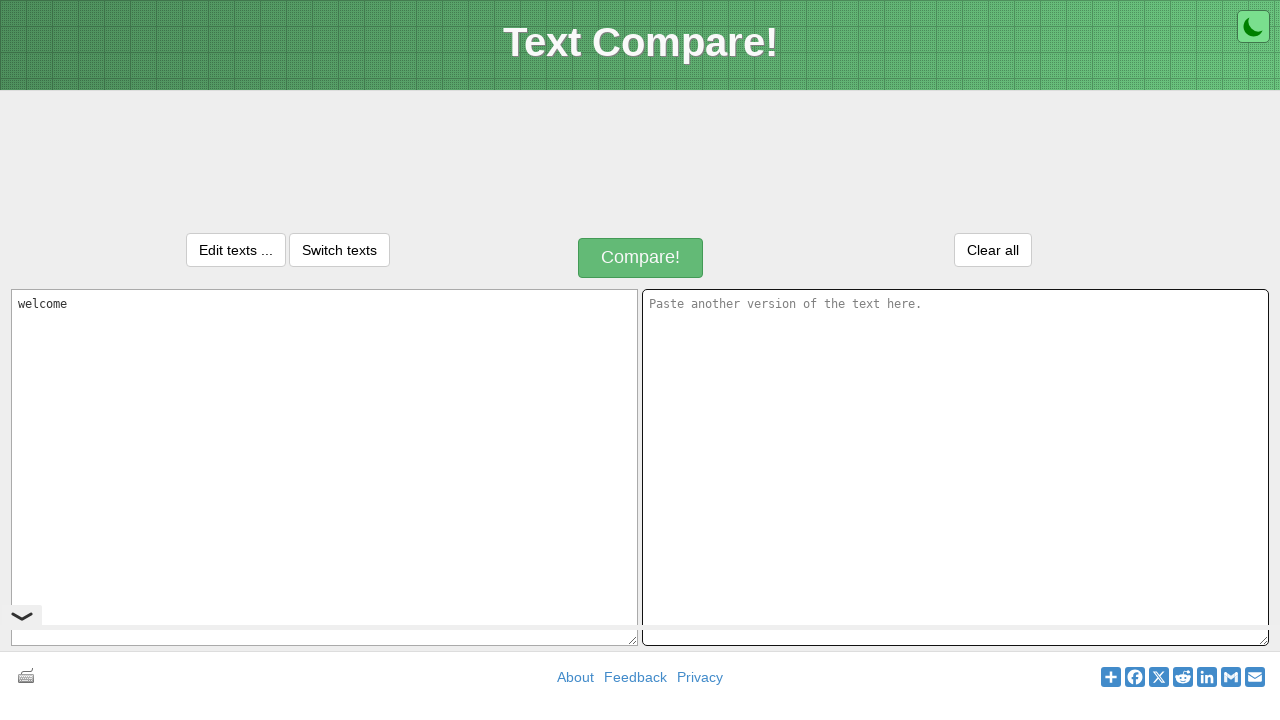

Pasted text into the second textarea with Ctrl+V
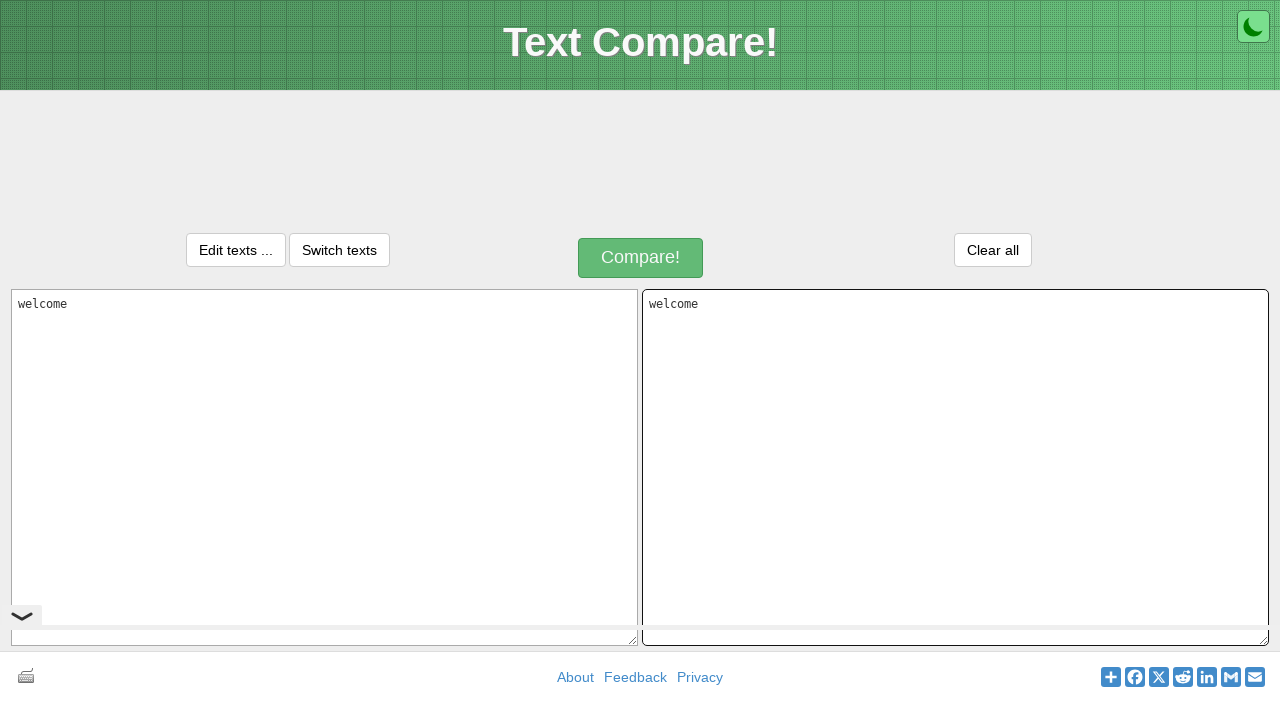

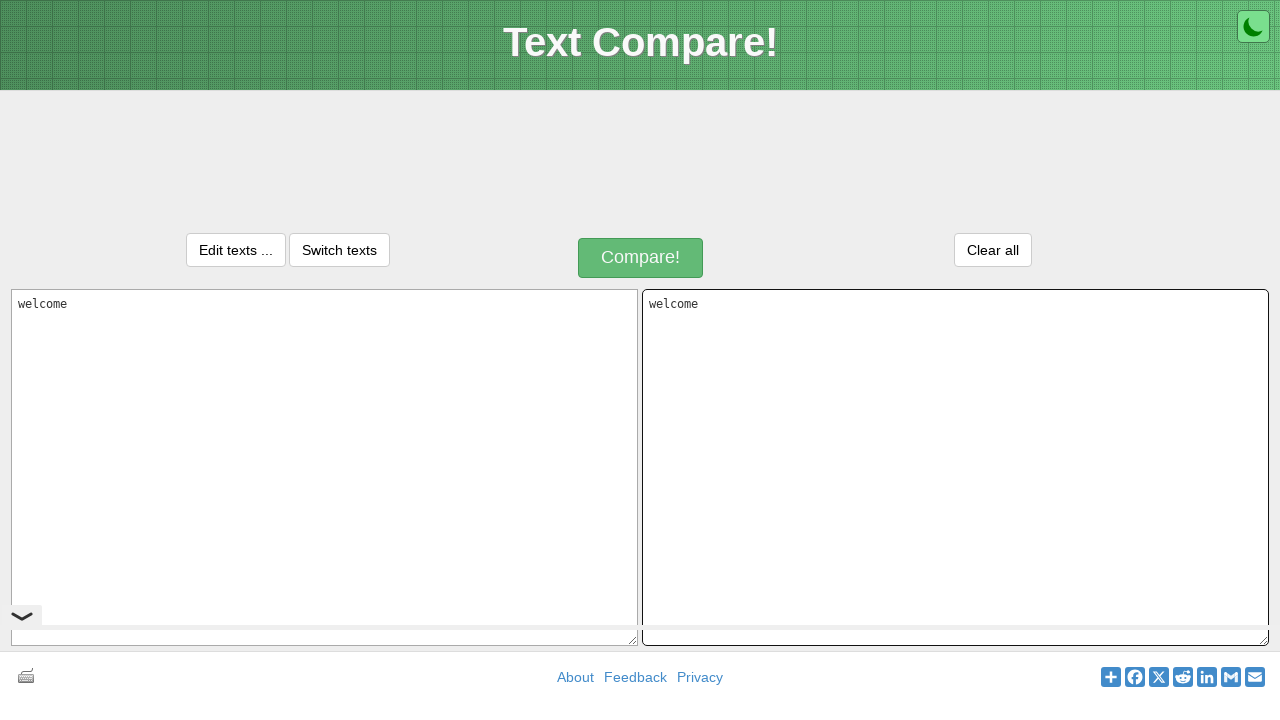